Tests multi-select listbox functionality by selecting multiple options, verifying selections, and then deselecting an option

Starting URL: https://omayo.blogspot.com/

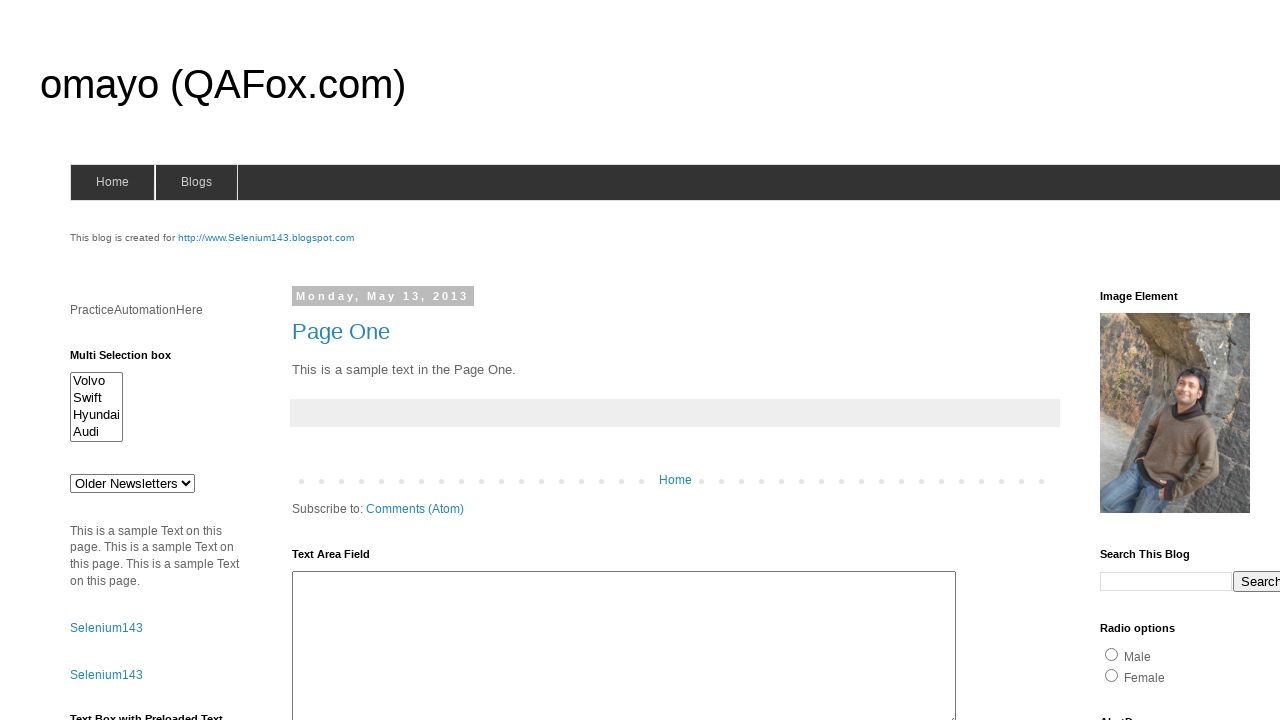

Waited for multi-select listbox (#multiselect1) to be available
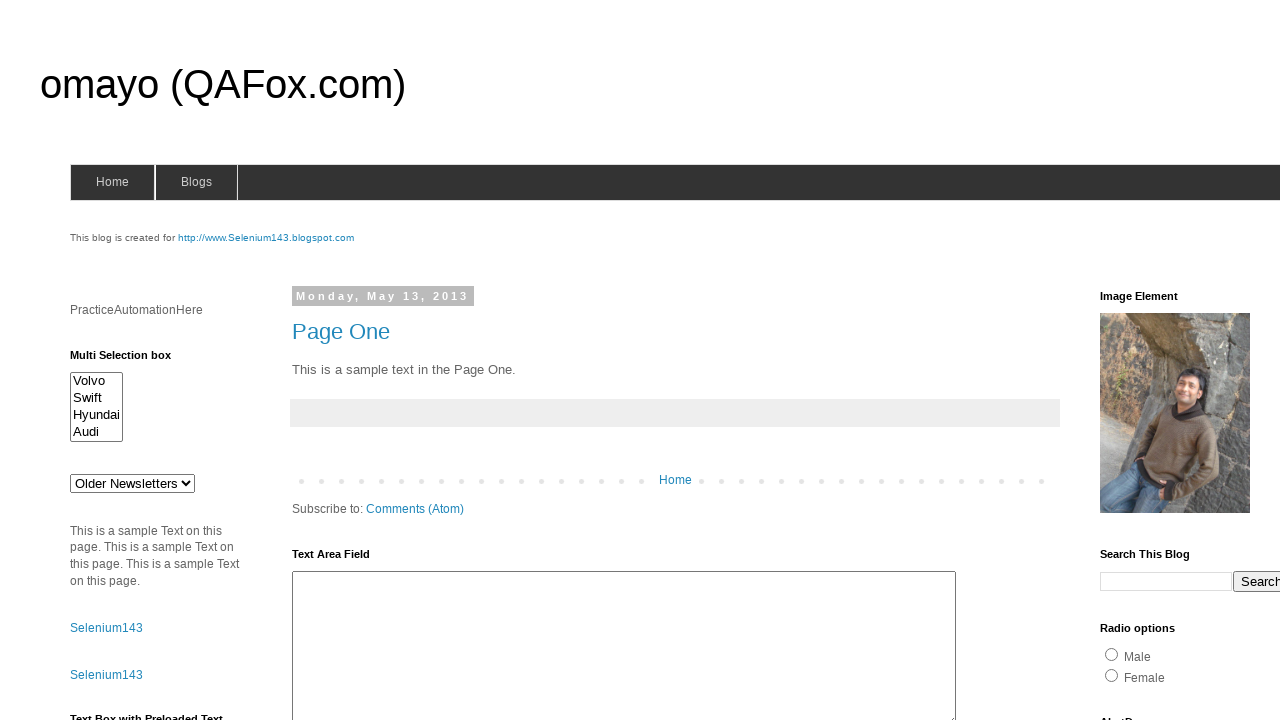

Selected second option (index 1) - Saab on #multiselect1
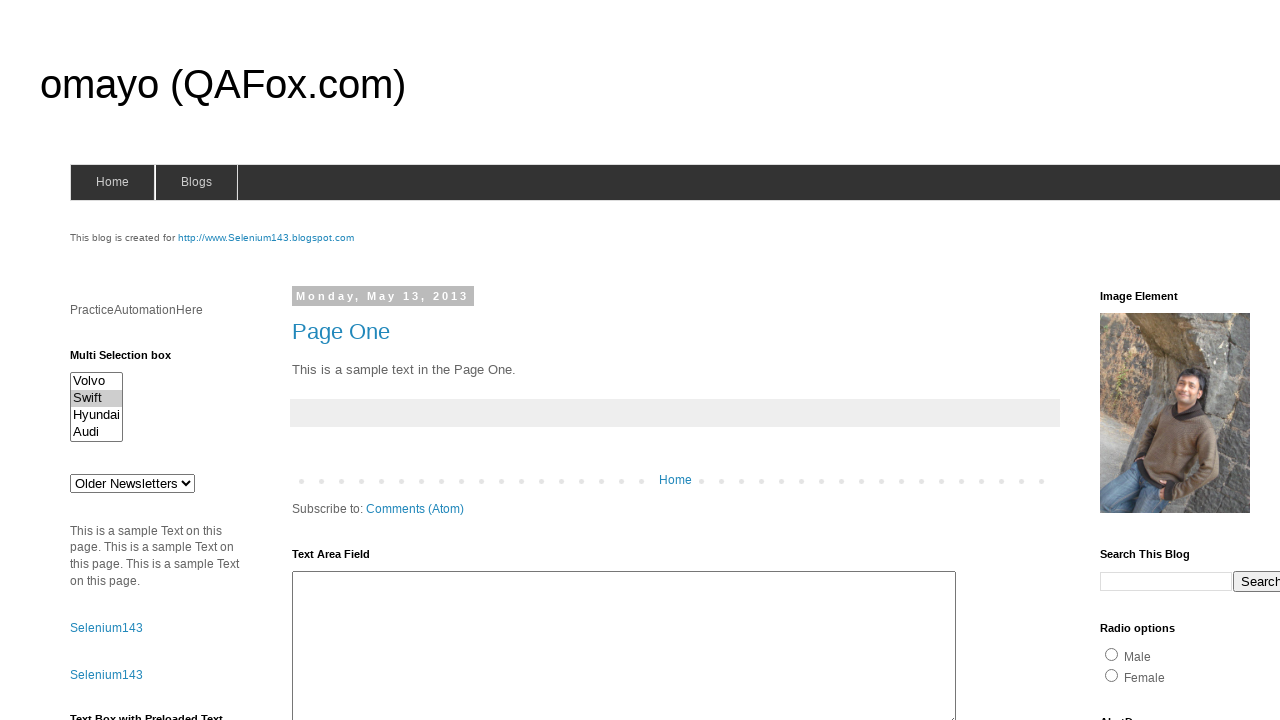

Selected fourth option (index 3) - Audi on #multiselect1
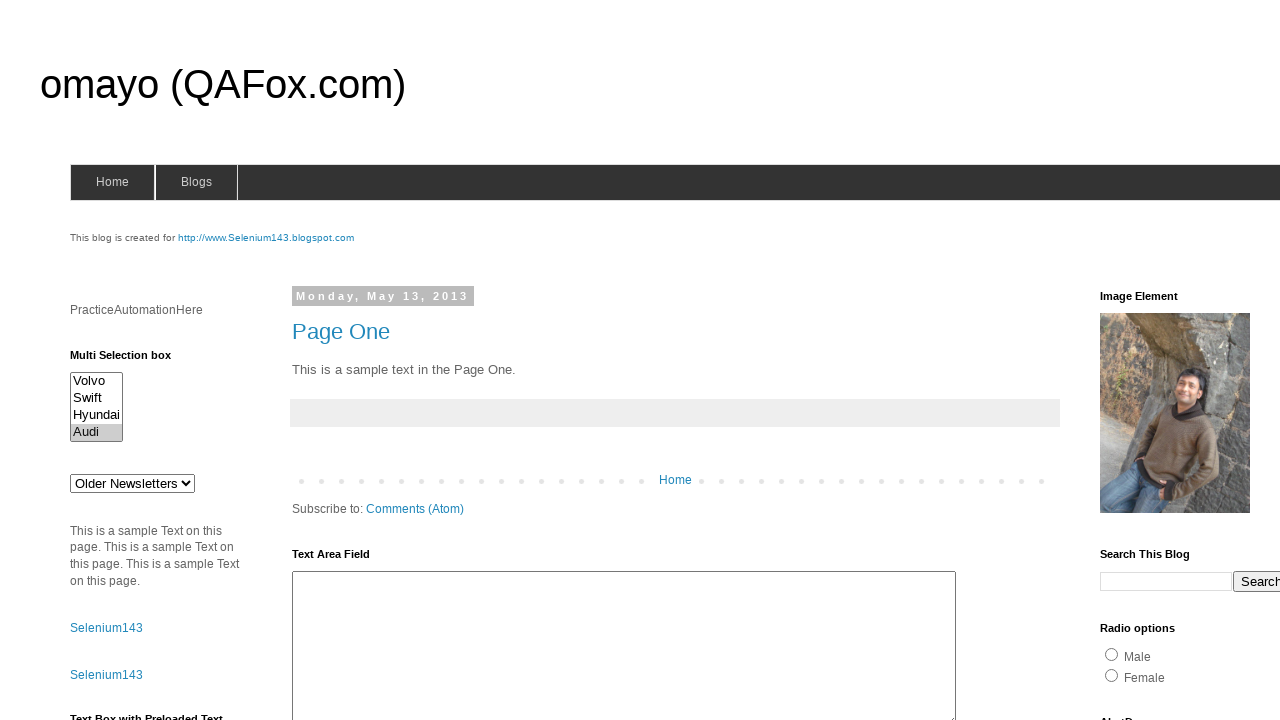

Deselected fourth option (index 3) by re-selecting only Saab on #multiselect1
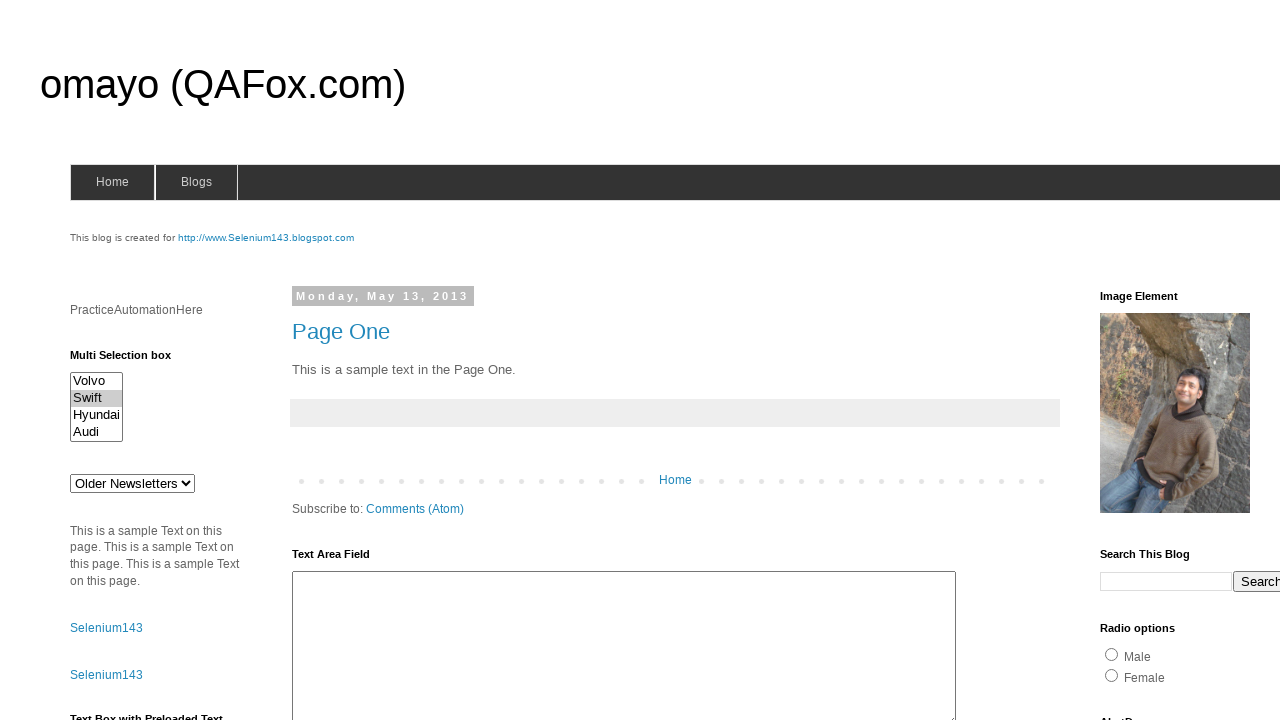

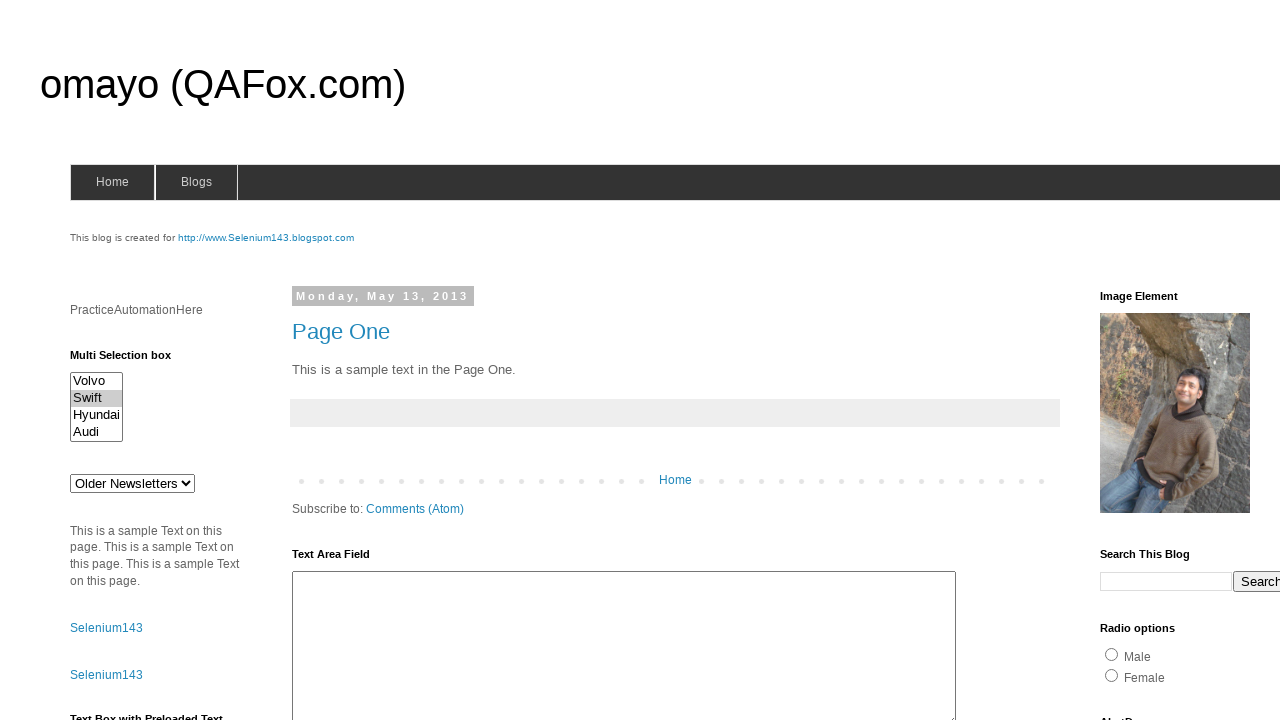